Tests the search functionality on python.org by entering a search query "pycon" and verifying that results are returned.

Starting URL: http://www.python.org/

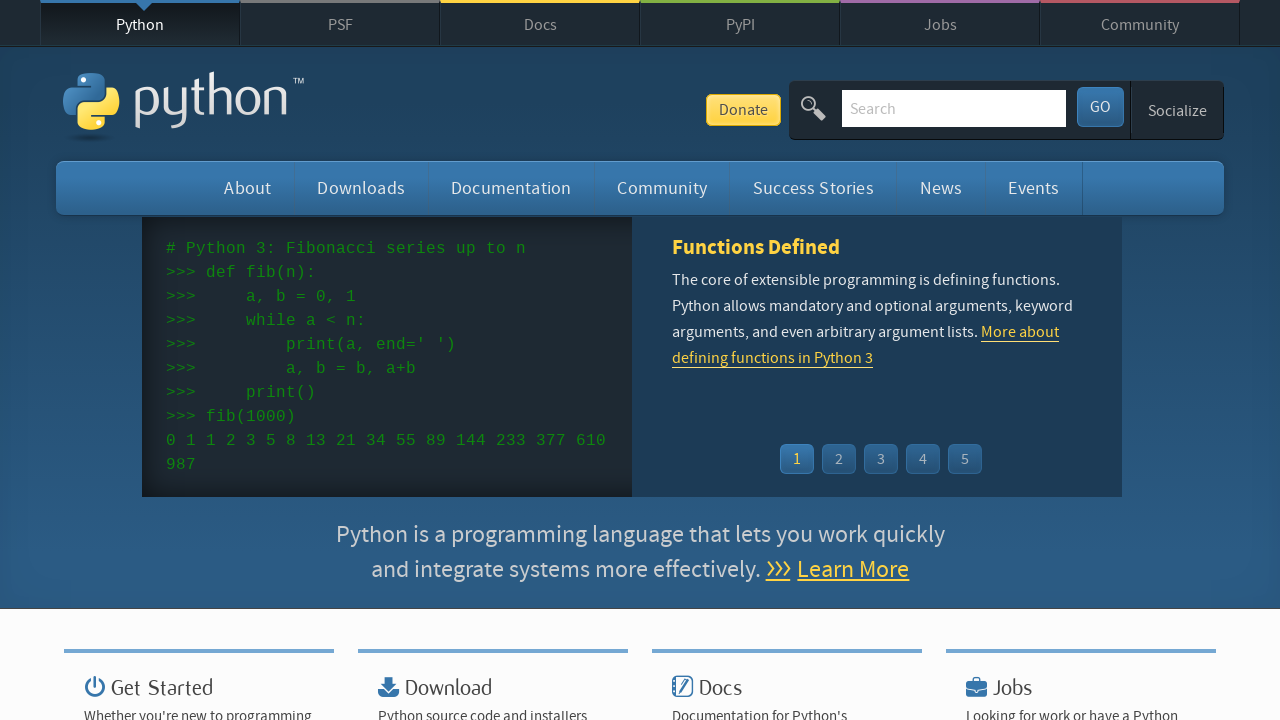

Verified 'Python' is in page title
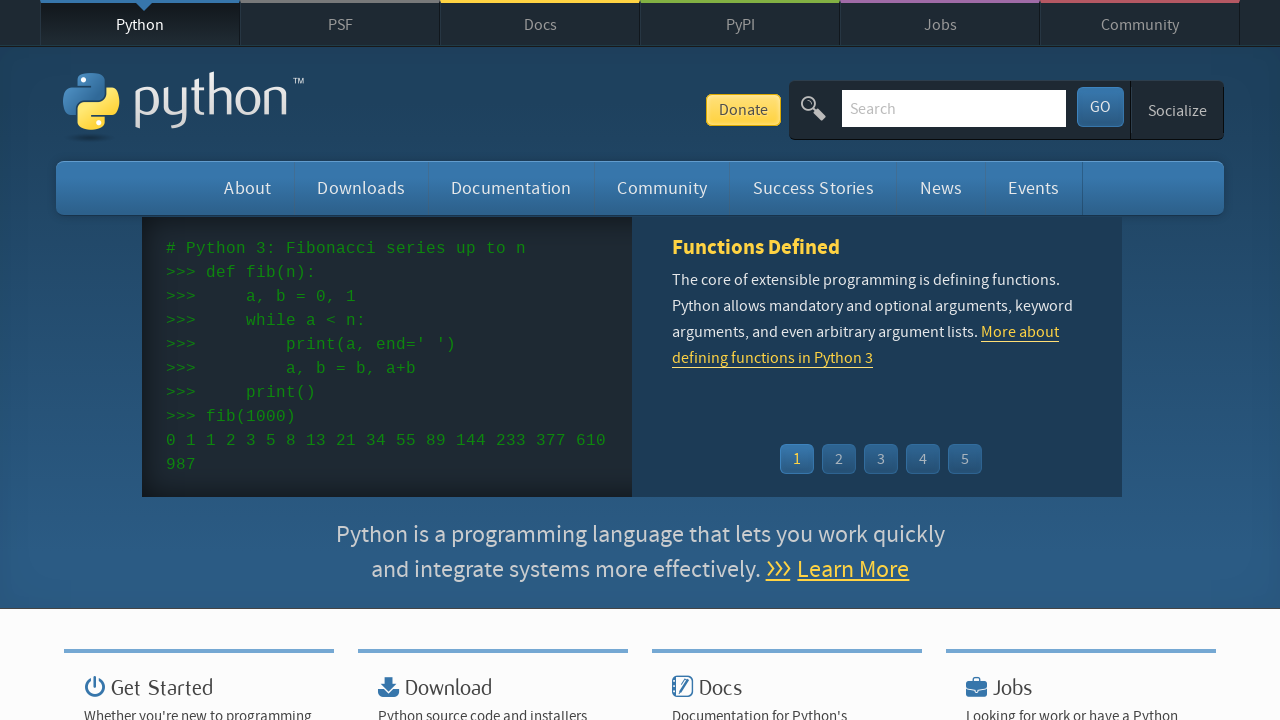

Filled search box with 'pycon' on input[name='q']
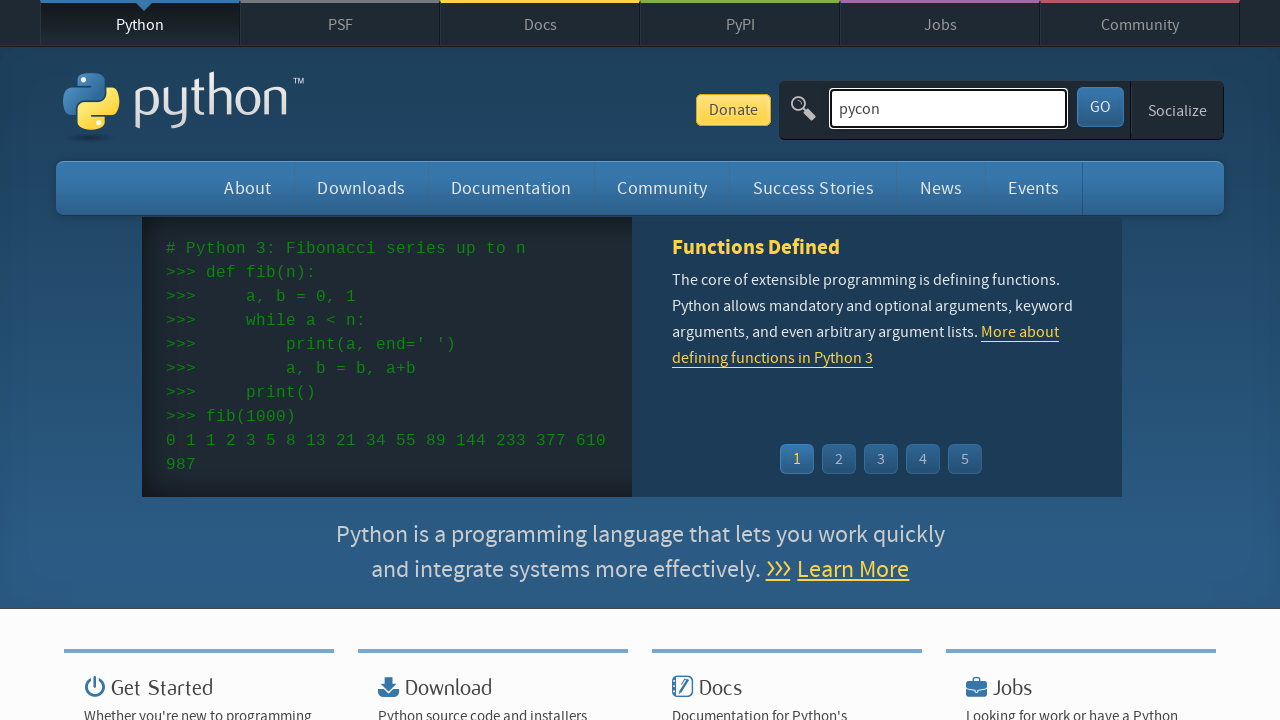

Pressed Enter to submit search query on input[name='q']
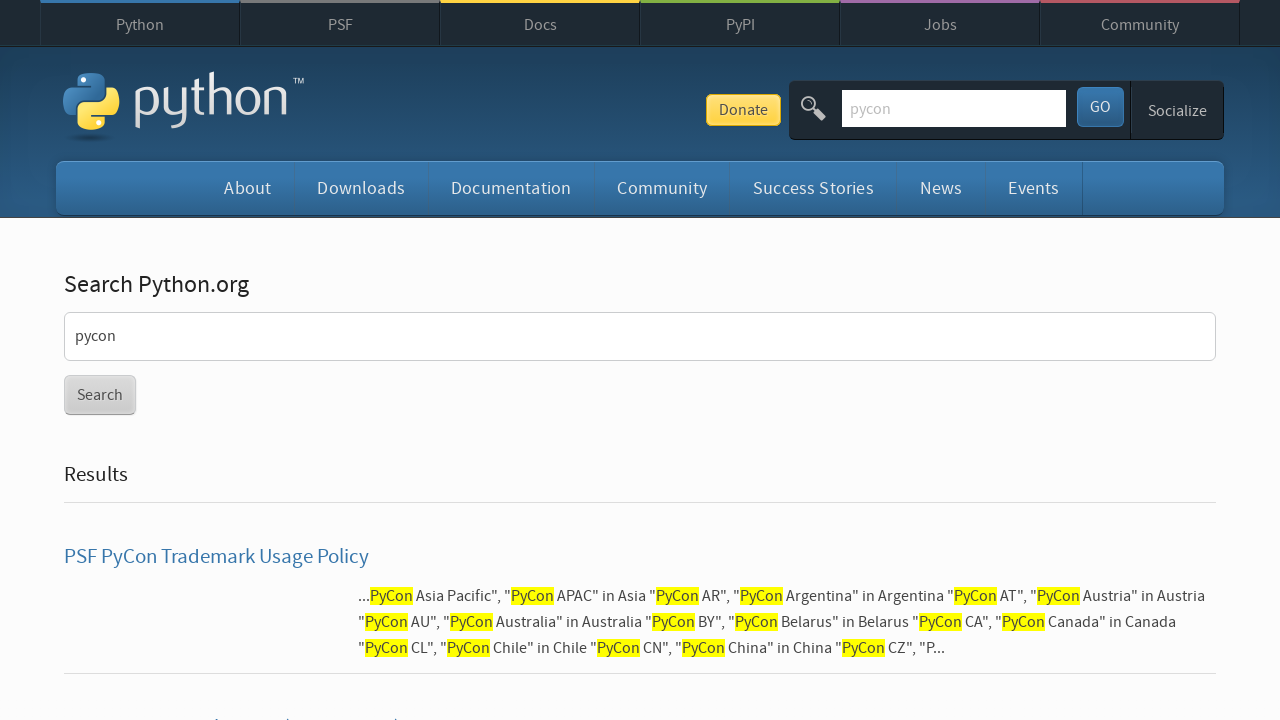

Waited for network to become idle after search
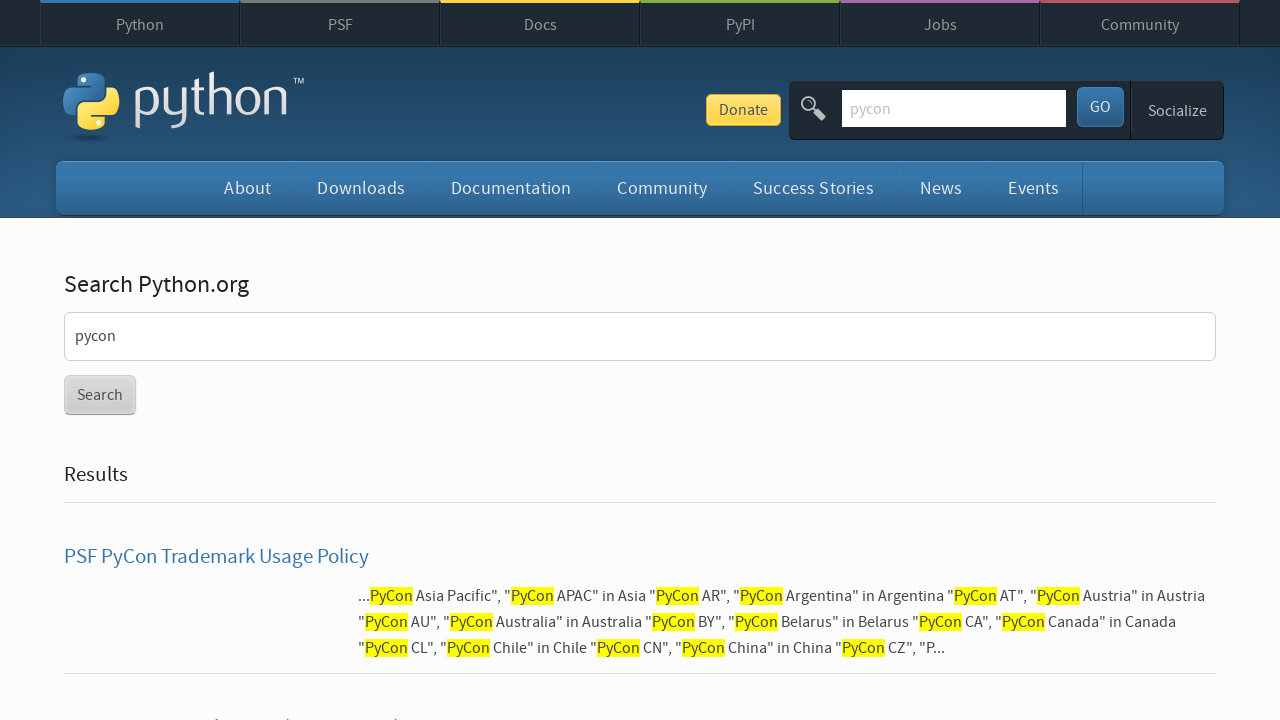

Verified search results were returned for 'pycon'
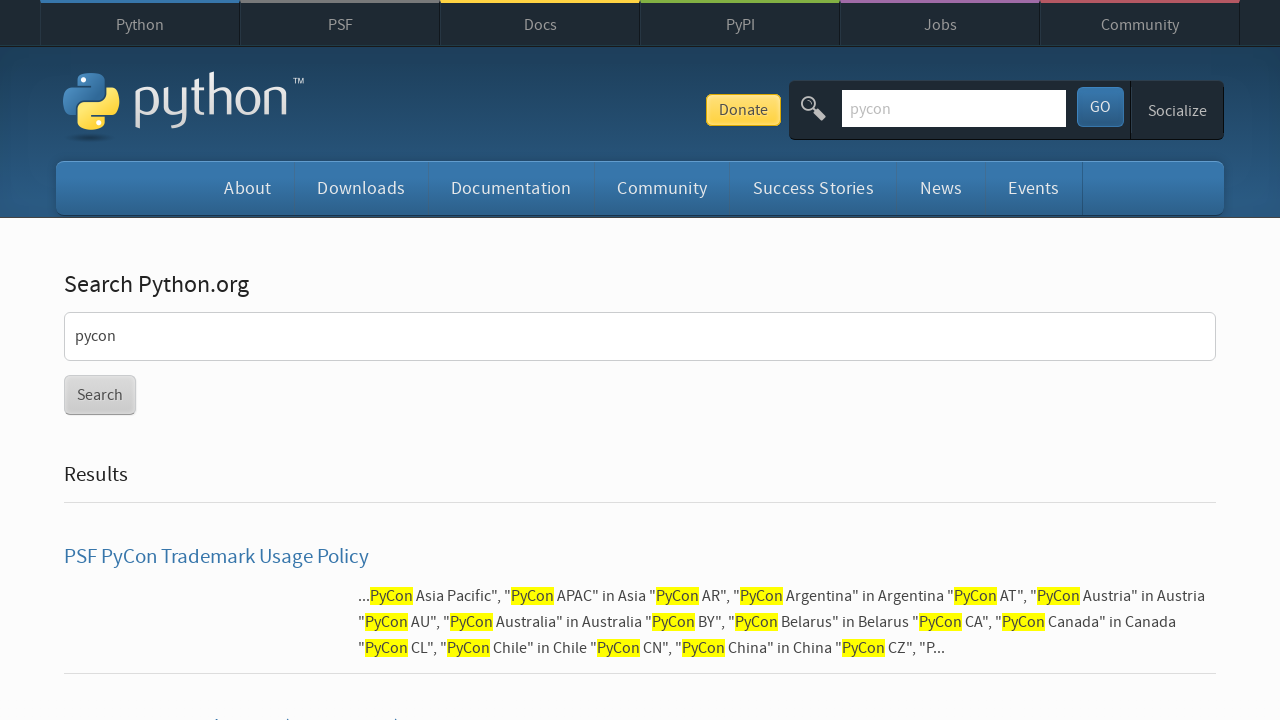

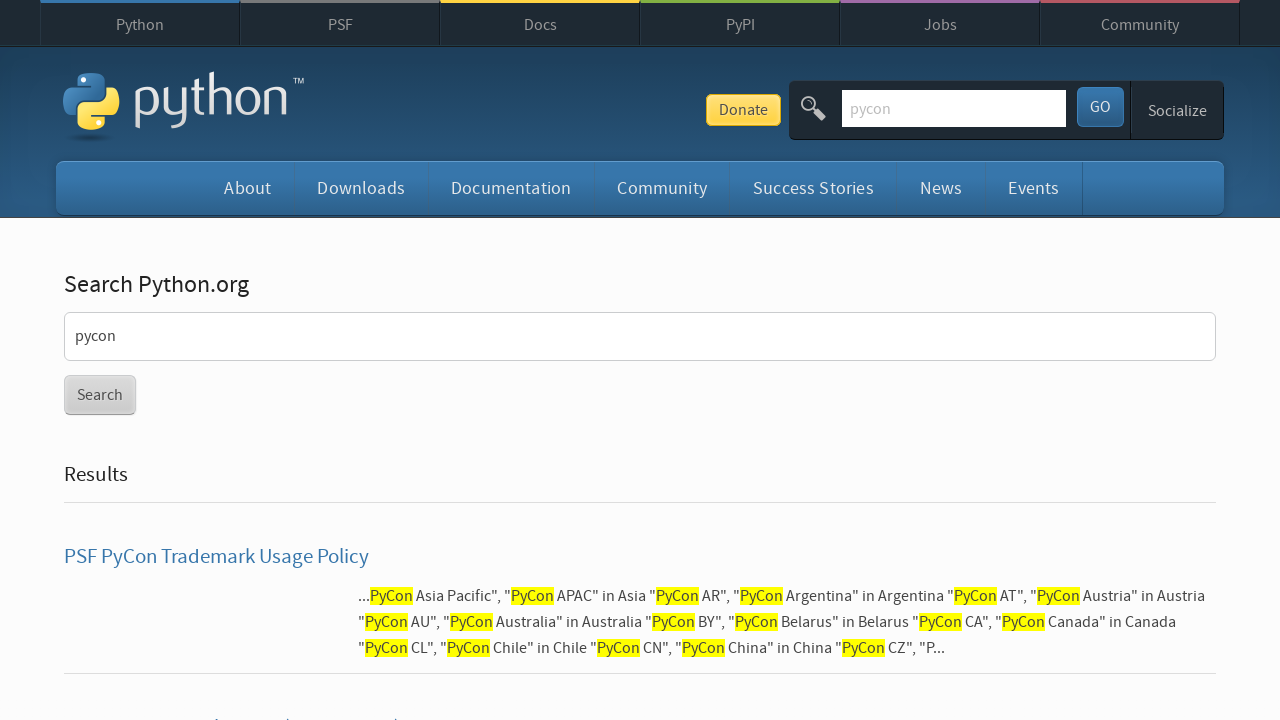